Tests an e-commerce shopping flow by adding specific vegetables (Broccoli, Cucumber, Beetroot, Carrot) to the cart, proceeding to checkout, applying a promo code, and verifying the promo is applied successfully.

Starting URL: https://rahulshettyacademy.com/seleniumPractise/

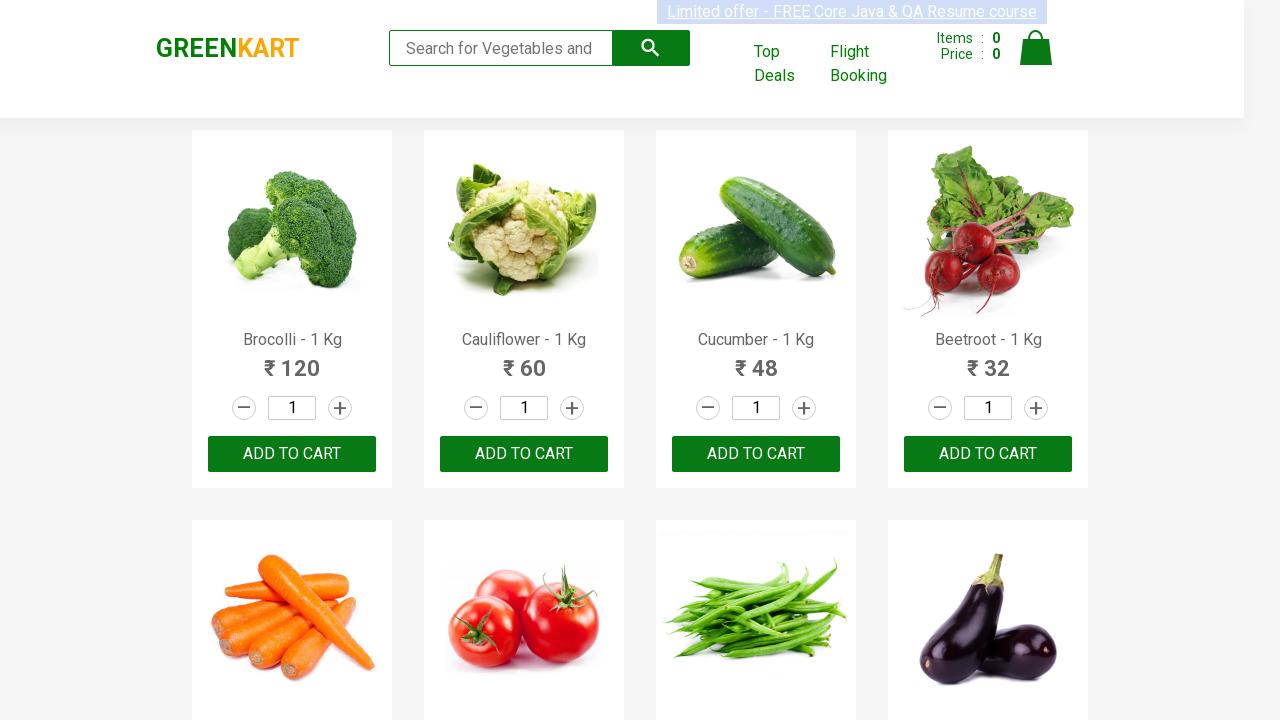

Waited for products to load on the page
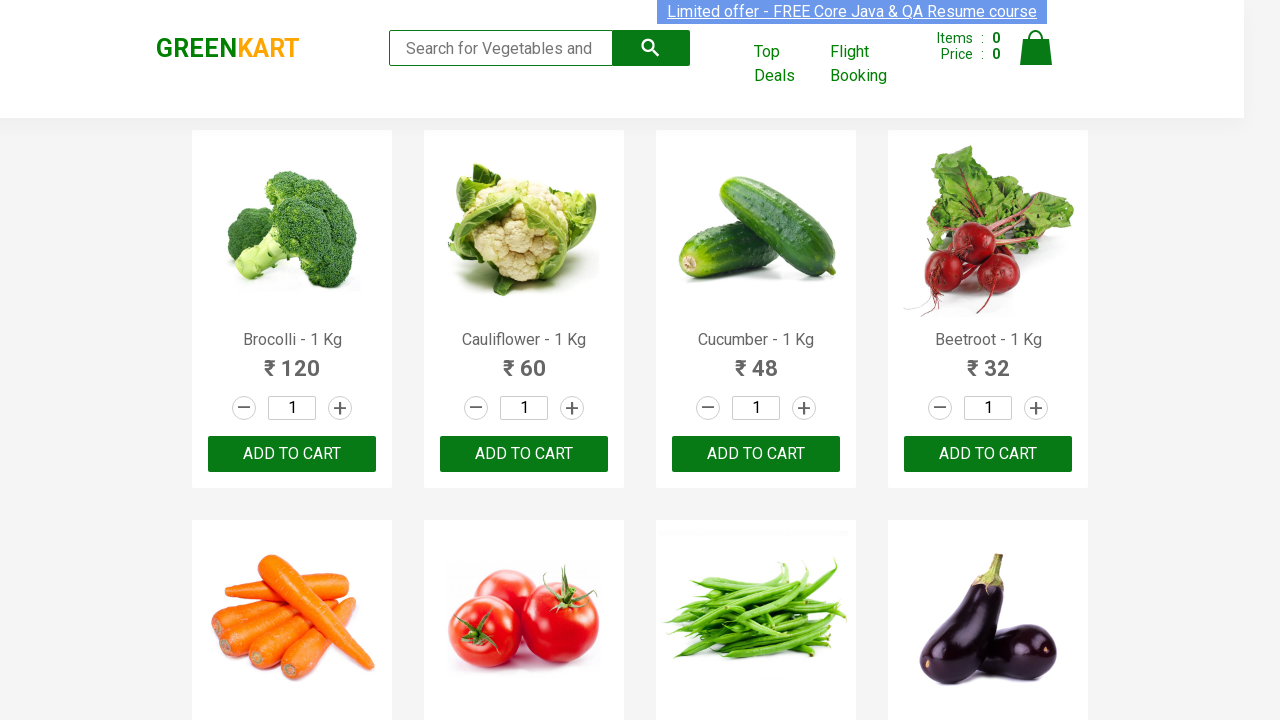

Retrieved all product name elements from the page
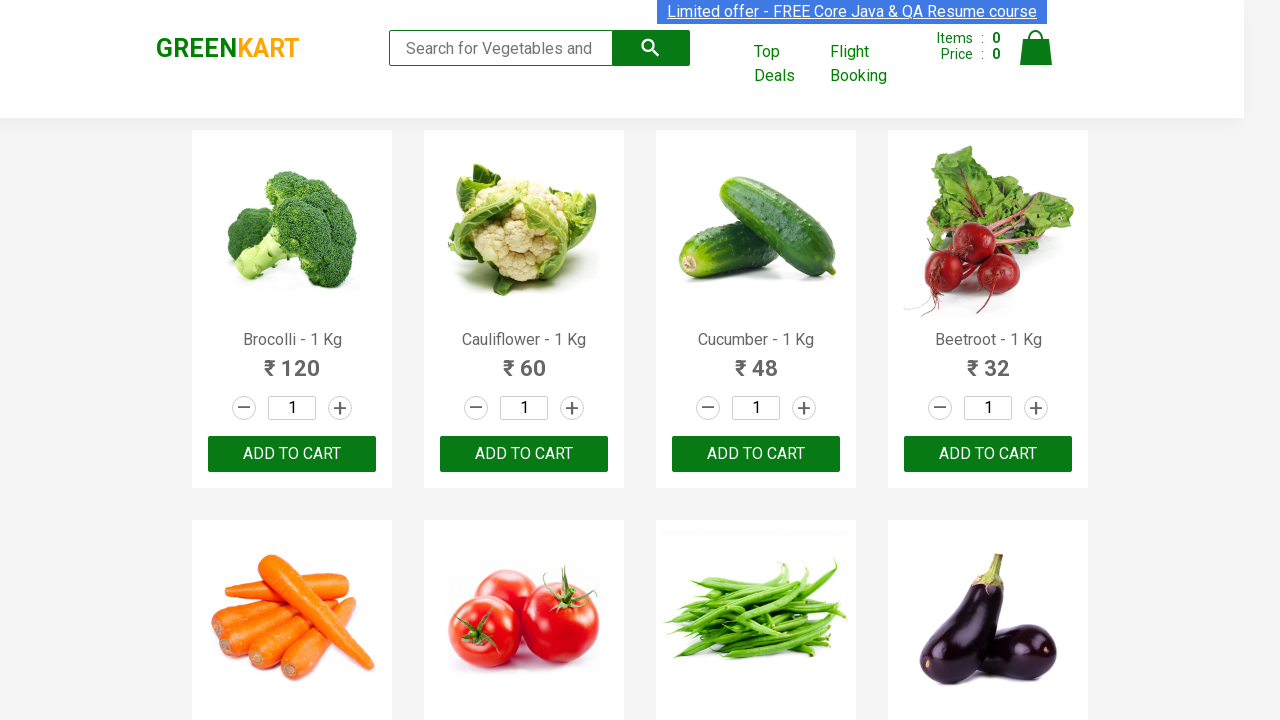

Retrieved all add to cart buttons
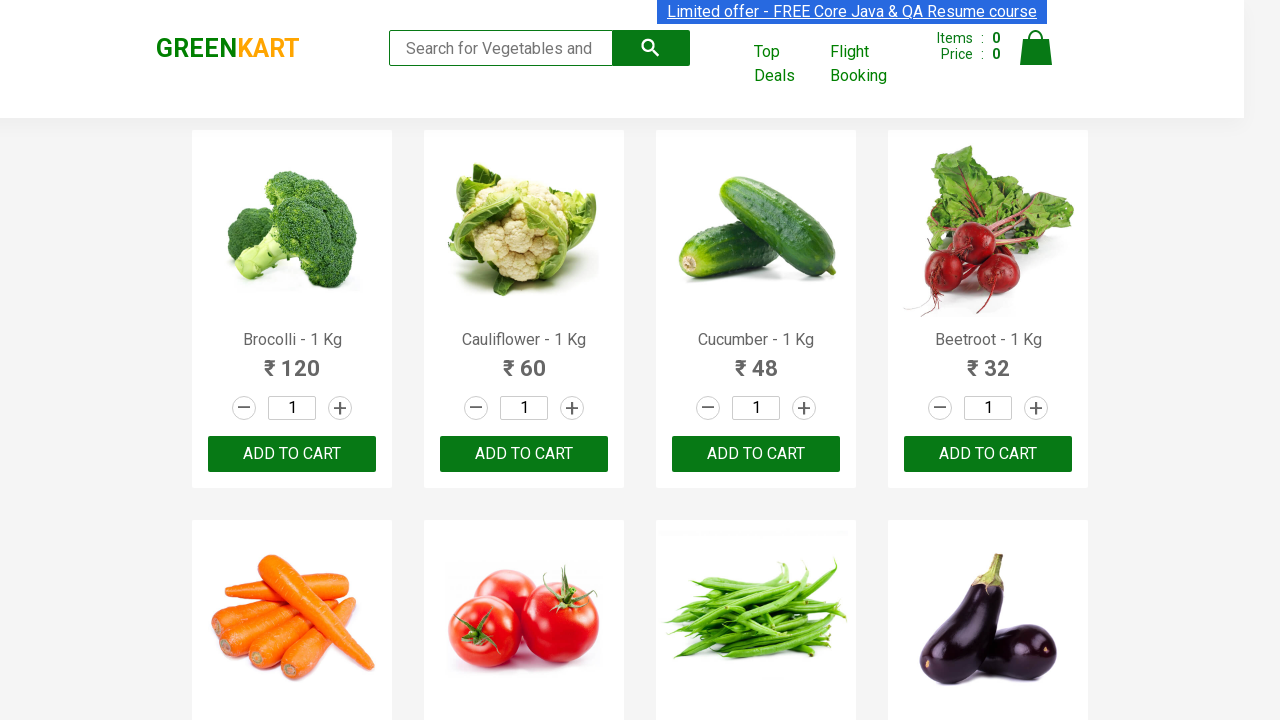

Added Brocolli to cart at (292, 454) on div.product-action button >> nth=0
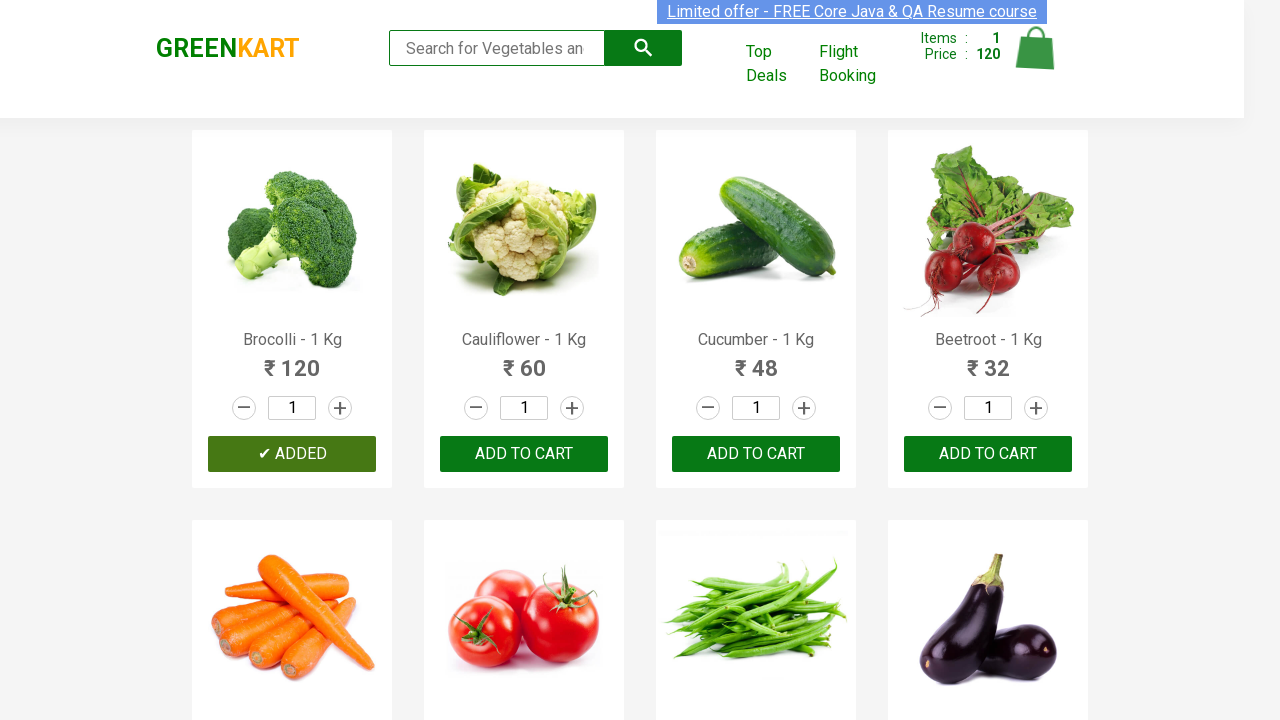

Added Cucumber to cart at (756, 454) on div.product-action button >> nth=2
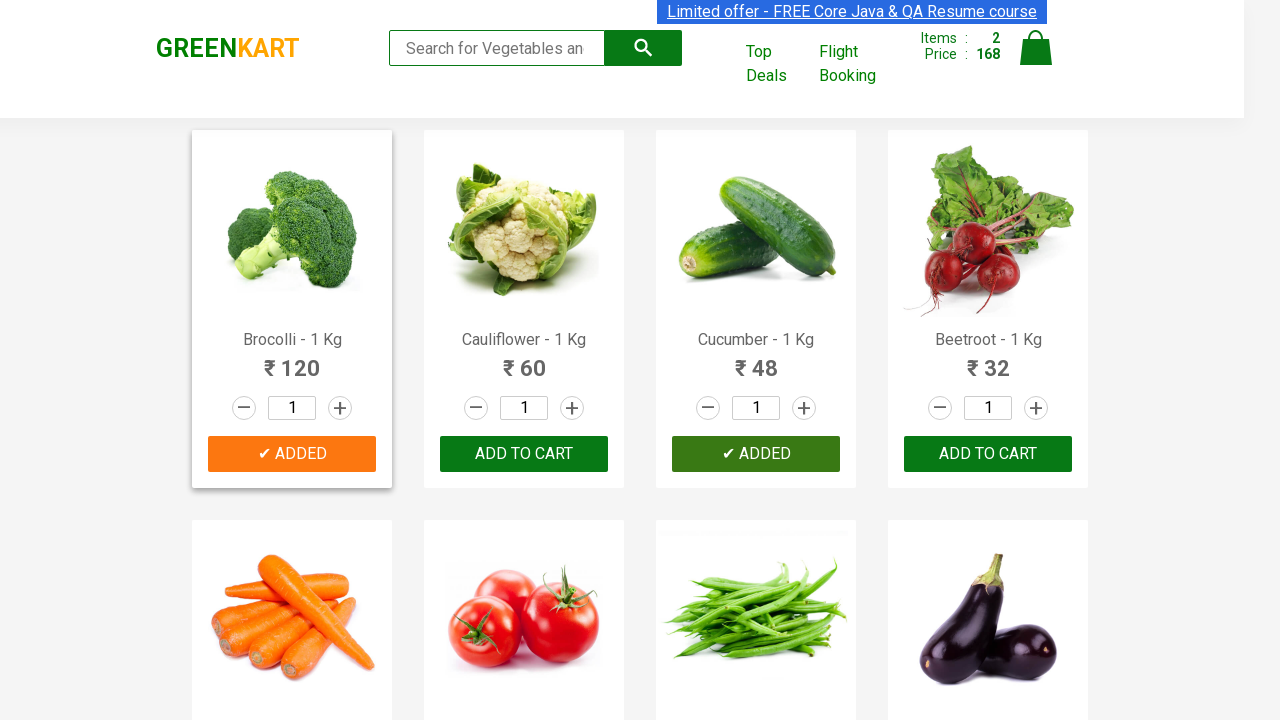

Added Beetroot to cart at (988, 454) on div.product-action button >> nth=3
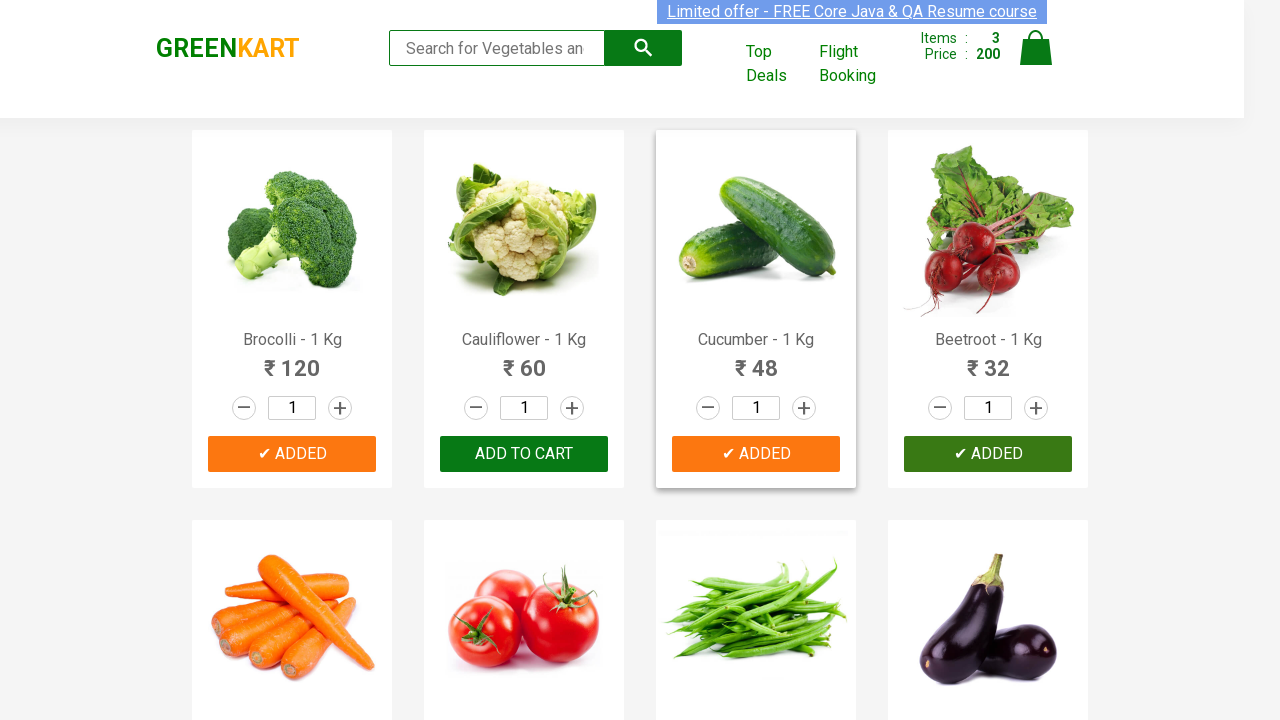

Added Carrot to cart at (292, 360) on div.product-action button >> nth=4
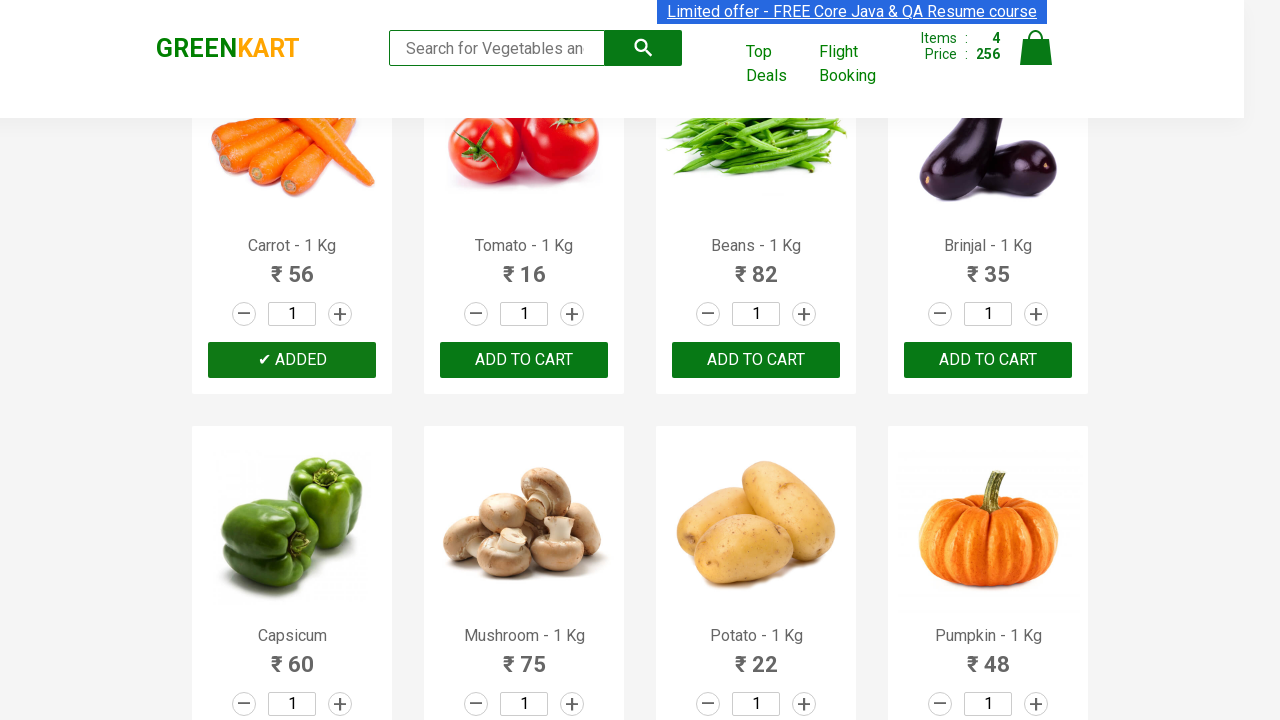

Clicked on cart icon to view cart at (1036, 48) on img[alt='Cart']
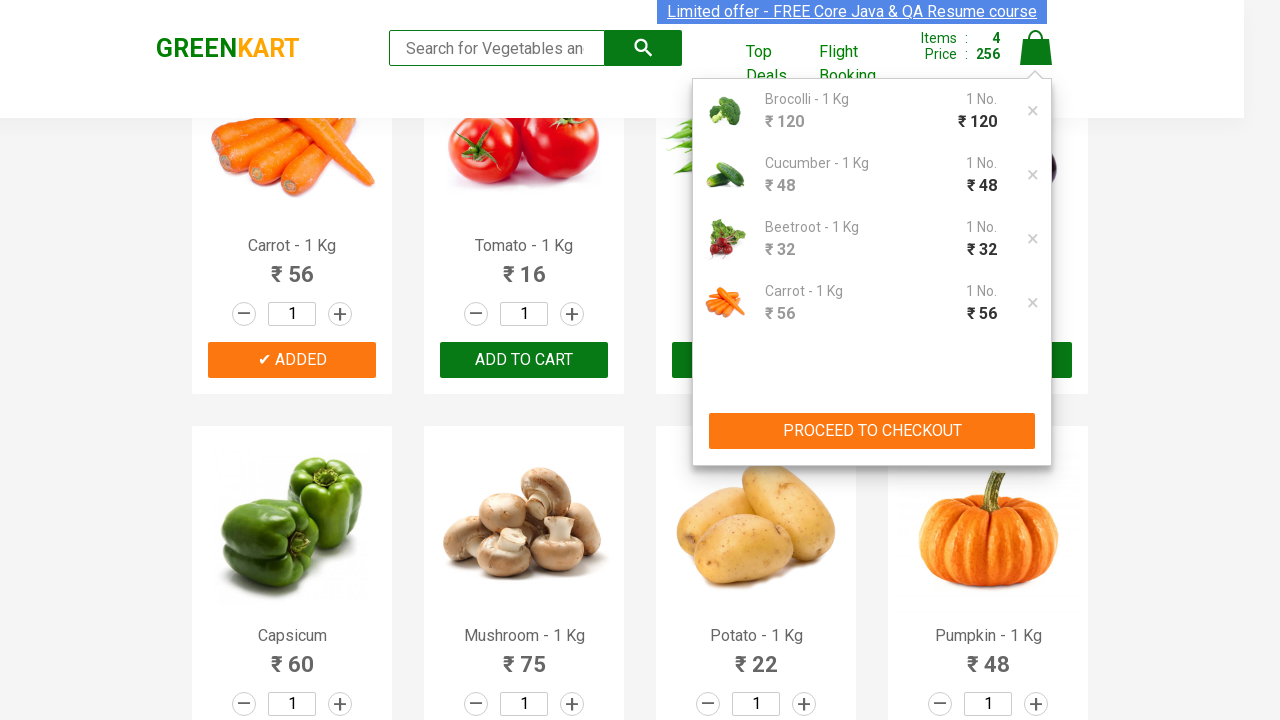

Clicked Proceed to Checkout button at (872, 431) on xpath=//button[contains(text(),'PROCEED TO CHECKOUT')]
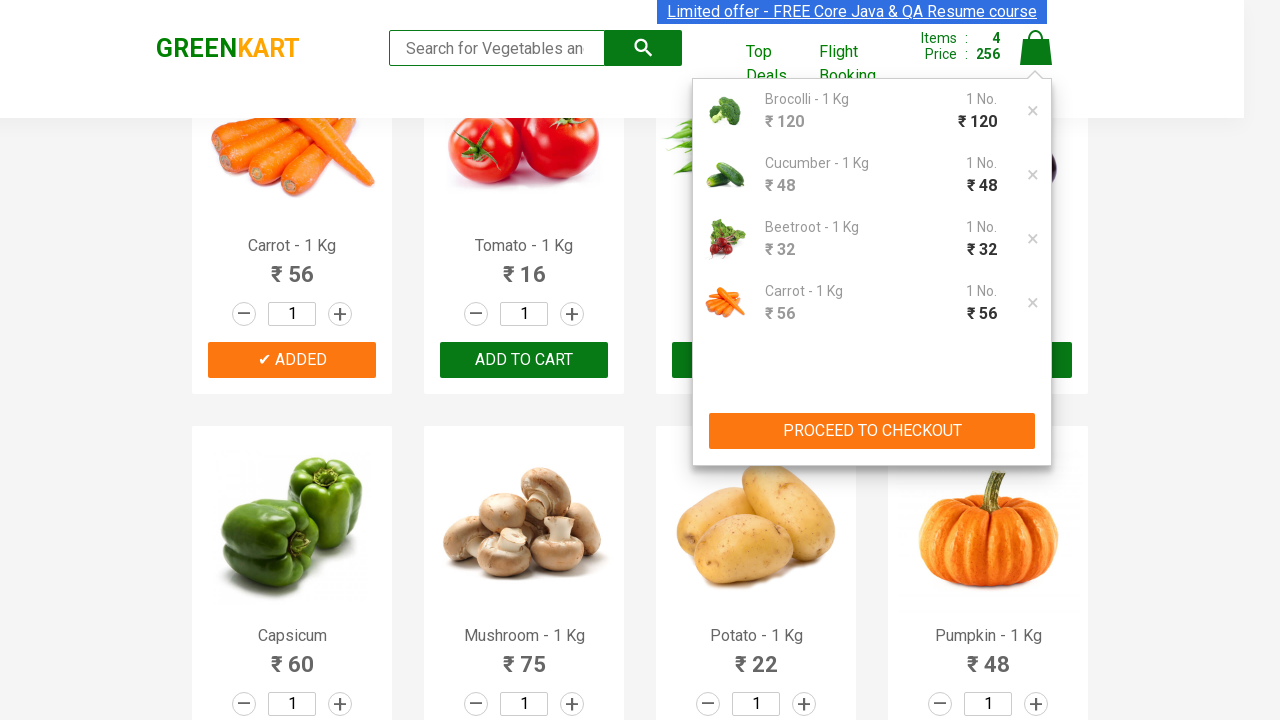

Waited for promo code input field to appear
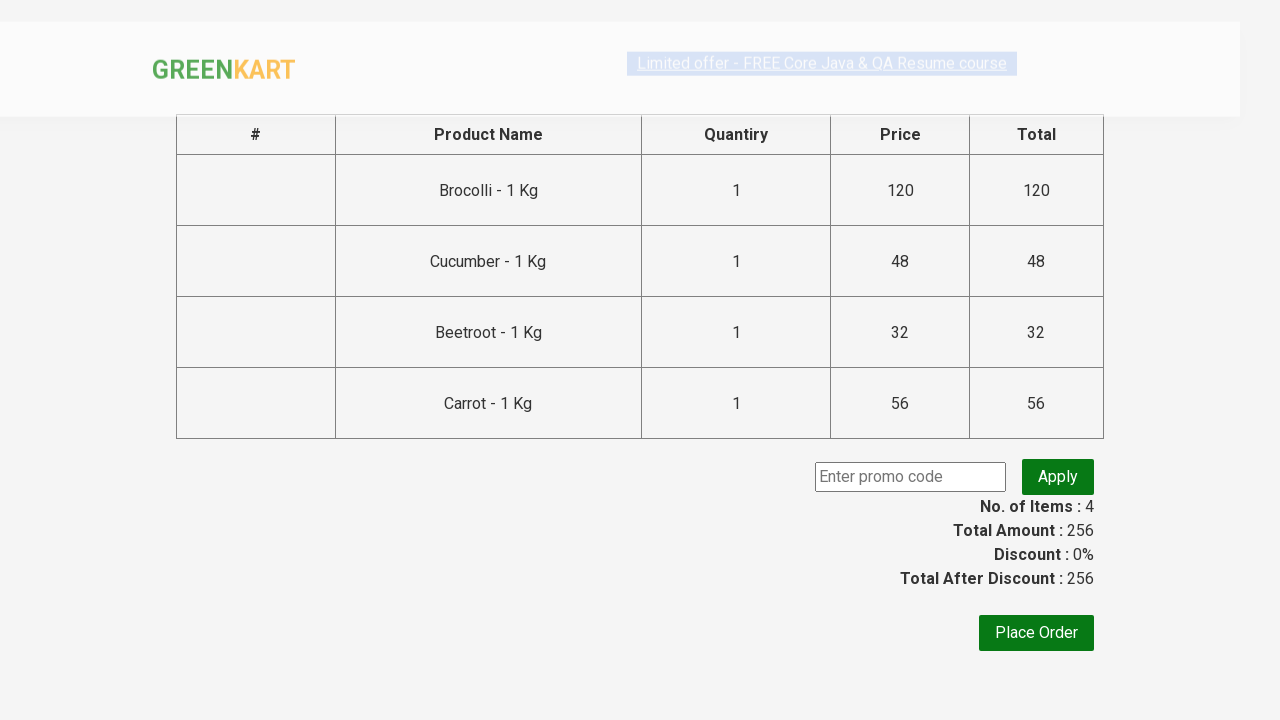

Filled promo code field with 'rahulshettyacademy' on input.promoCode
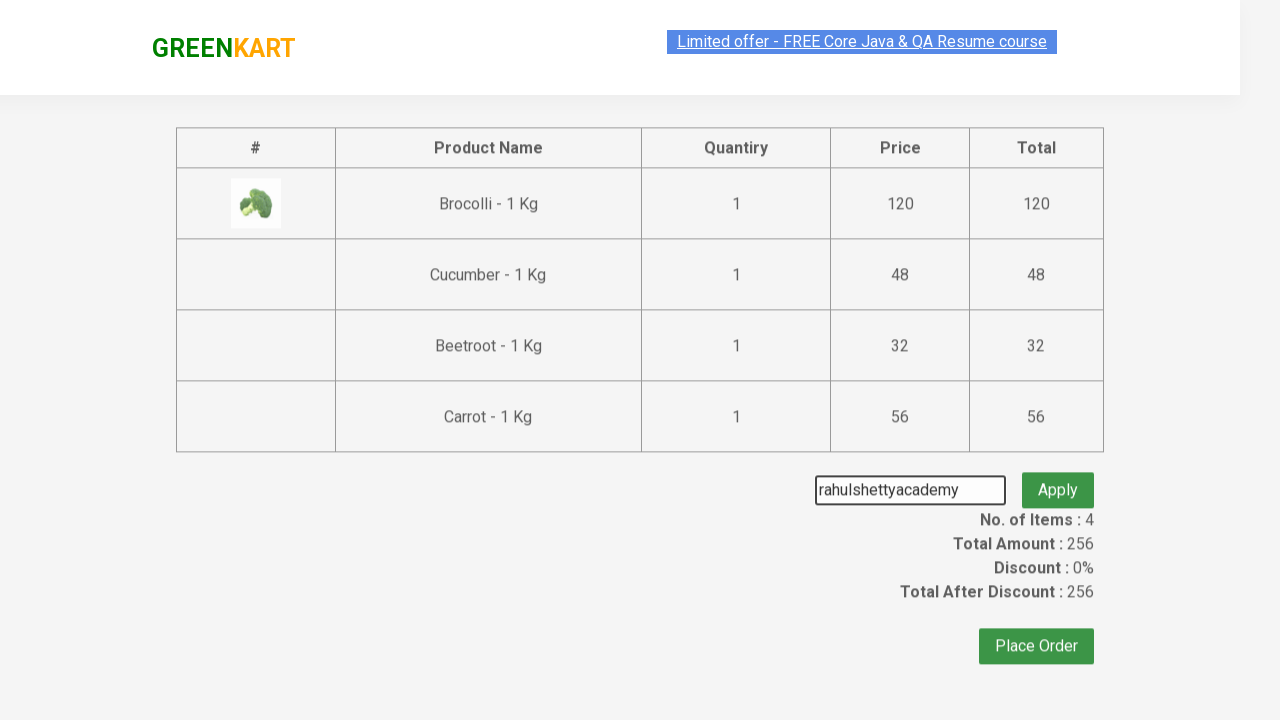

Clicked Apply button to apply promo code at (1058, 477) on button.promoBtn
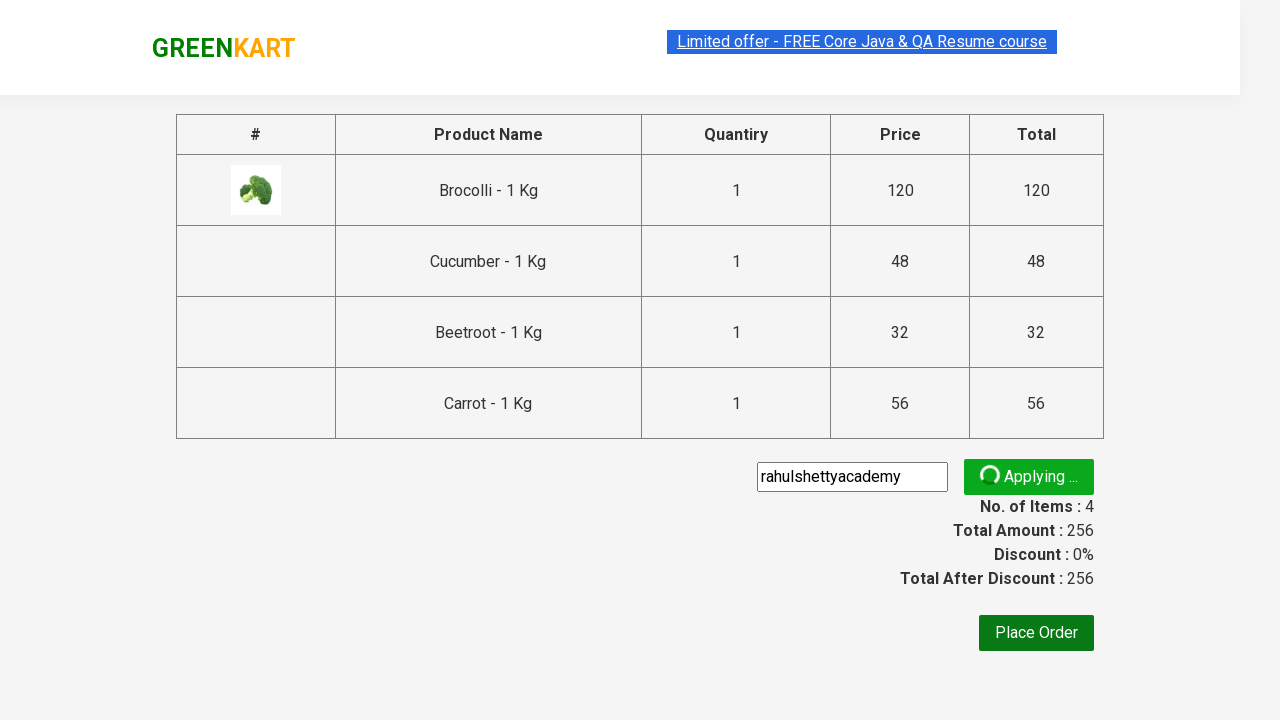

Promo code applied successfully and confirmation message displayed
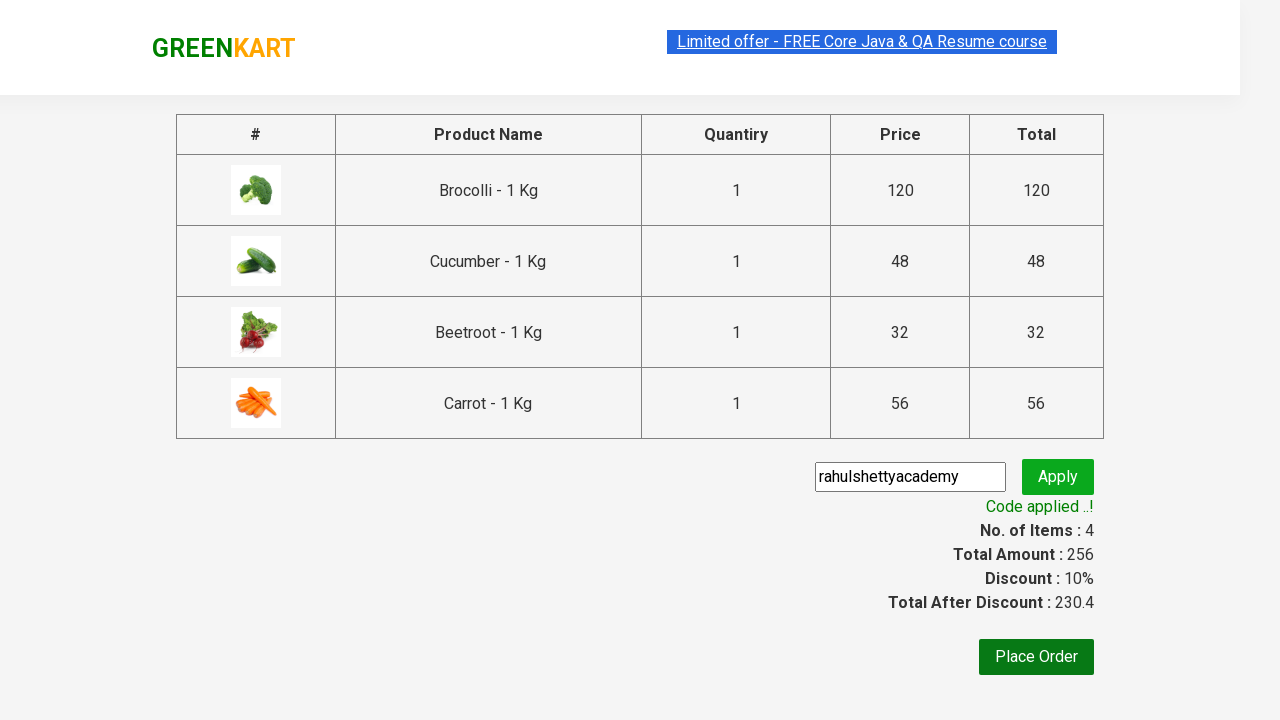

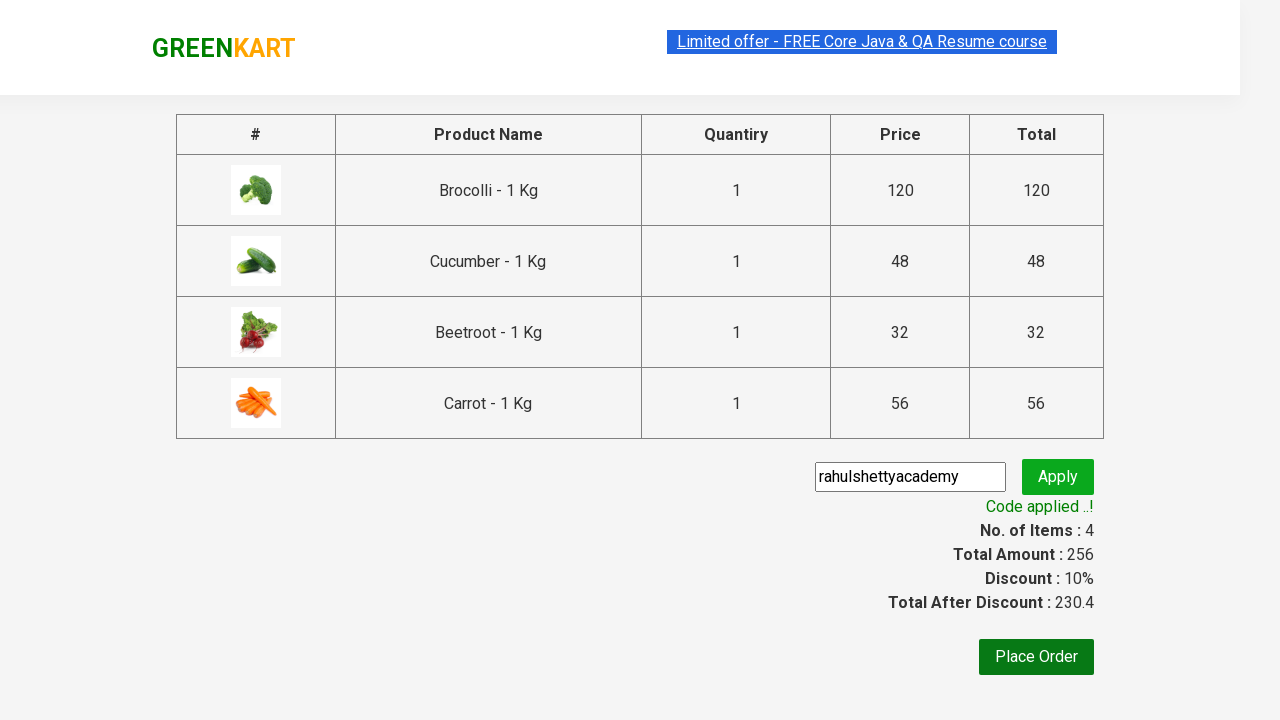